Tests dropdown selection functionality by selecting currency from a static dropdown and configuring passenger counts for adults, children, and infants

Starting URL: https://rahulshettyacademy.com/dropdownsPractise/

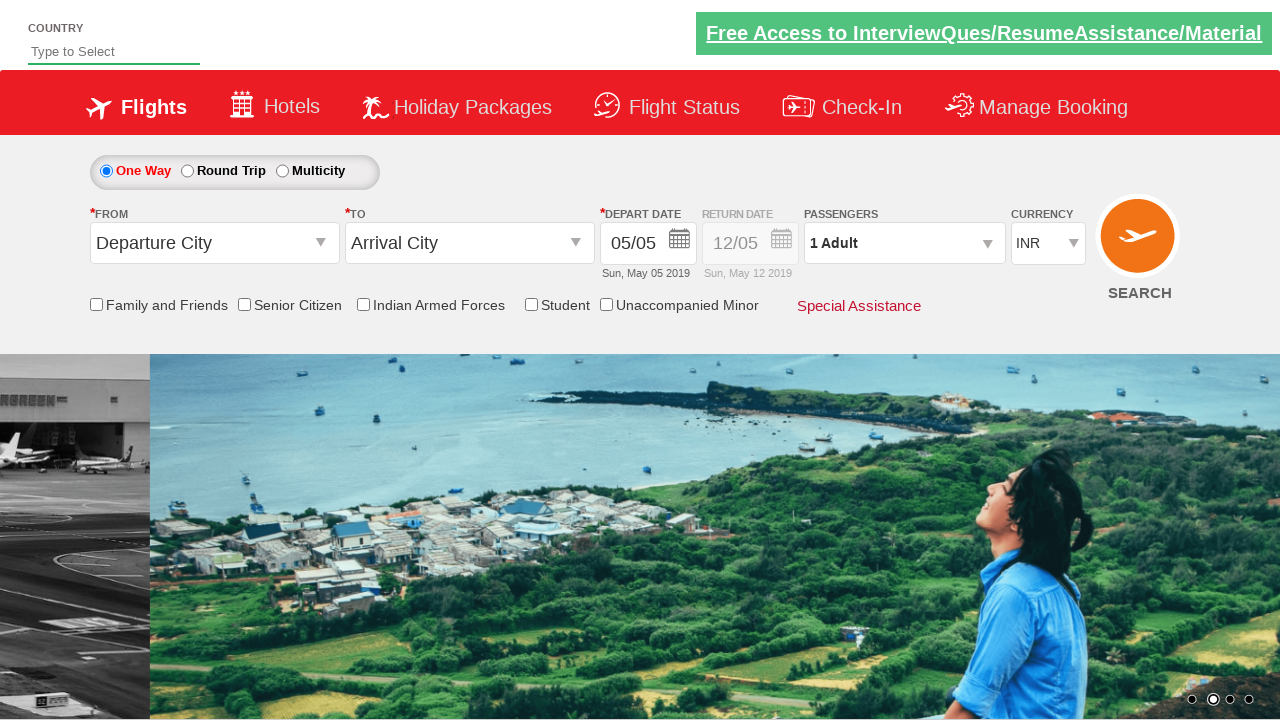

Selected currency option at index 2 from static dropdown on select#ctl00_mainContent_DropDownListCurrency
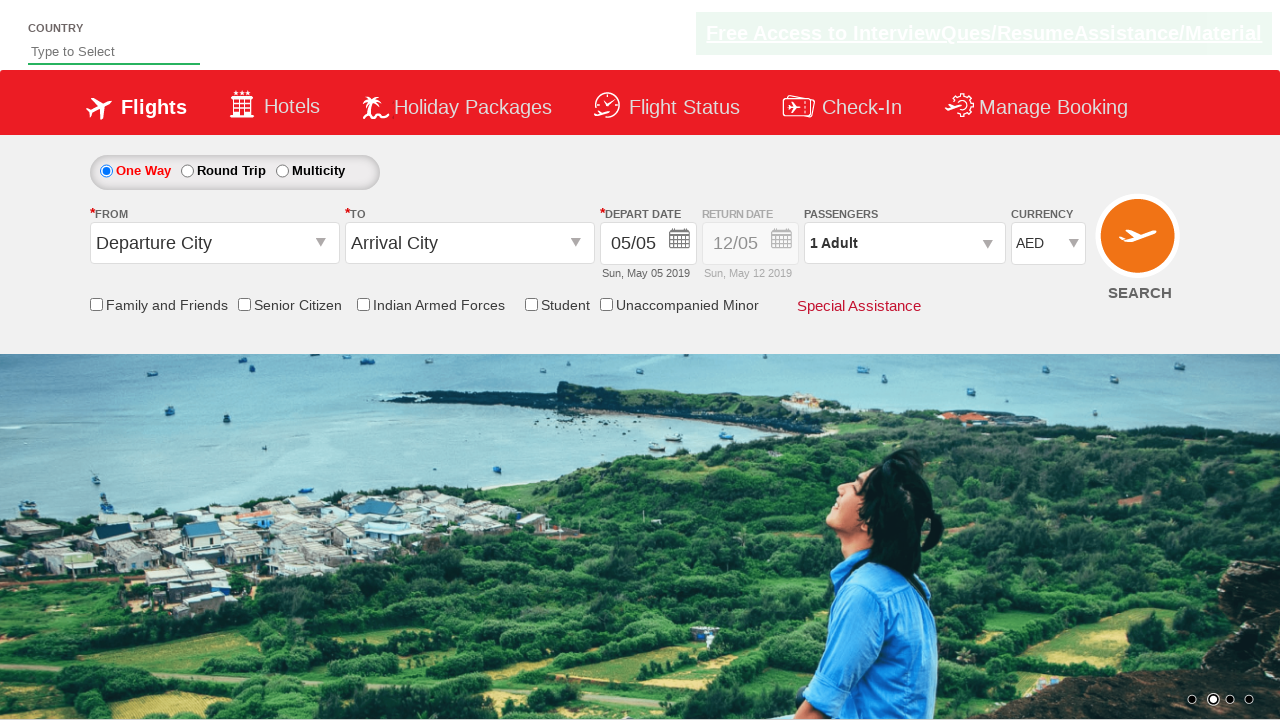

Clicked on passenger info section to open selection panel at (904, 243) on div.paxinfo
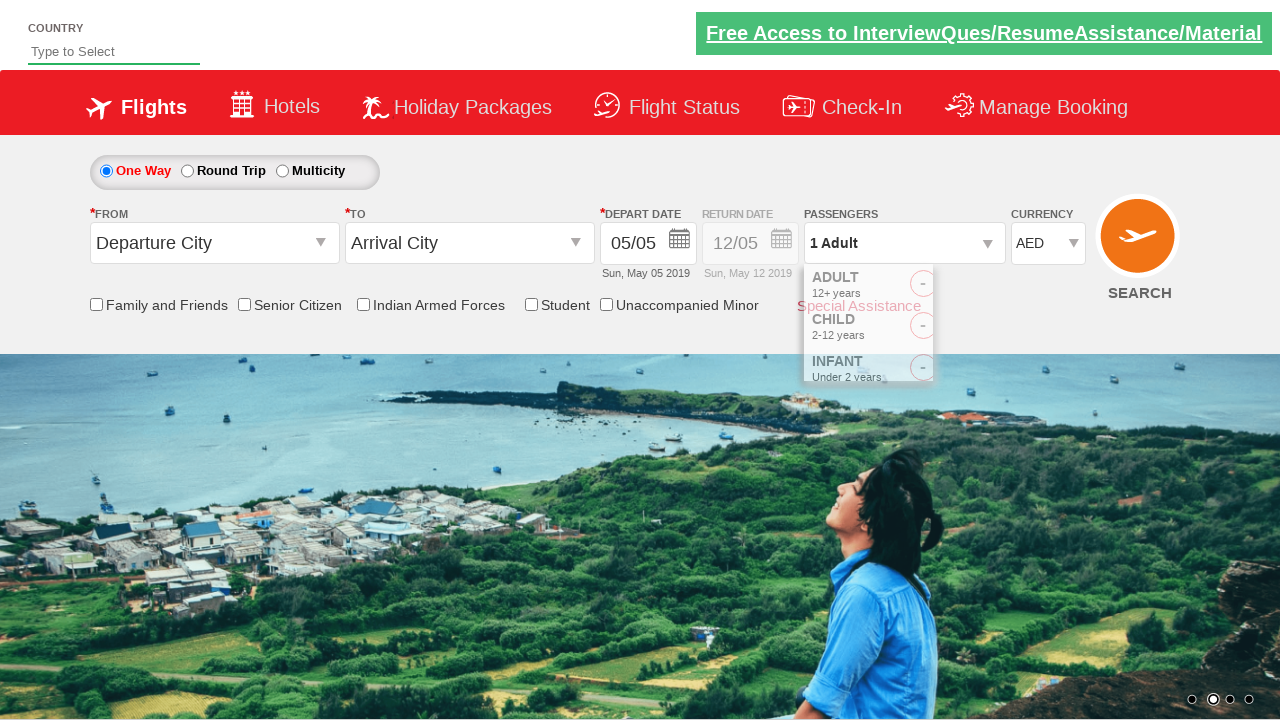

Incremented adult count (iteration 1 of 3) at (982, 288) on span#hrefIncAdt
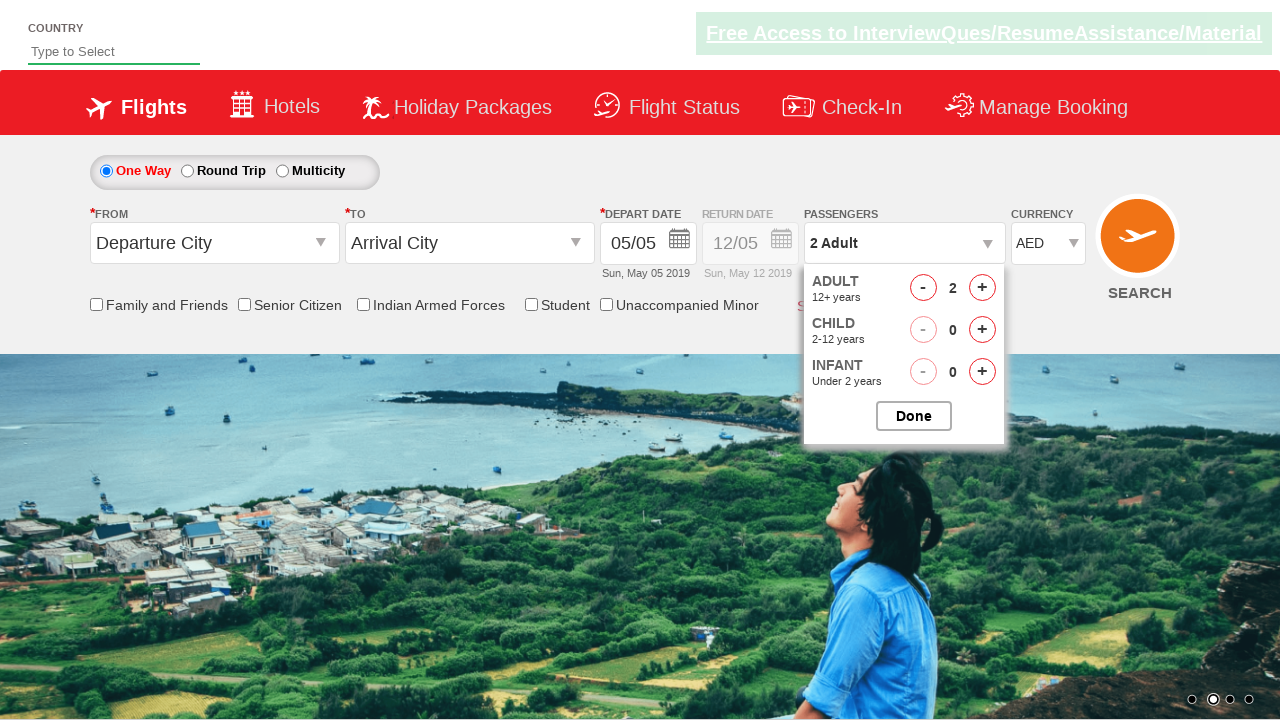

Incremented adult count (iteration 2 of 3) at (982, 288) on span#hrefIncAdt
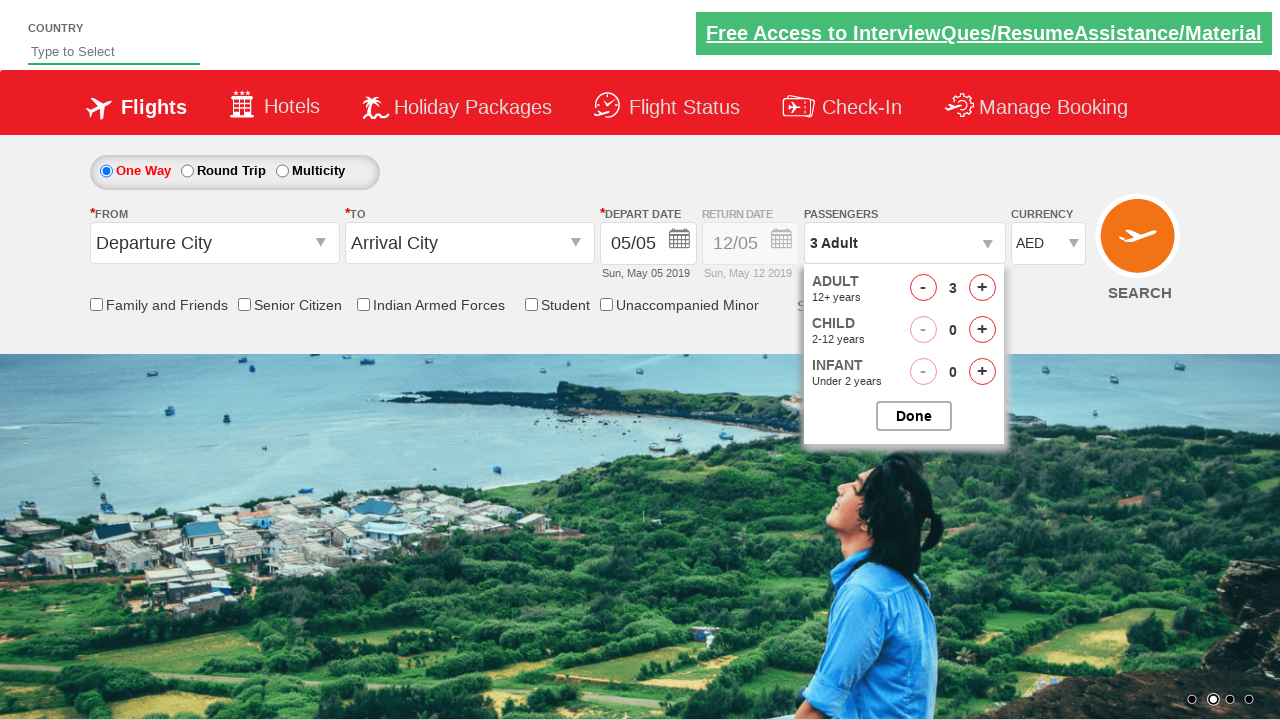

Incremented adult count (iteration 3 of 3) at (982, 288) on span#hrefIncAdt
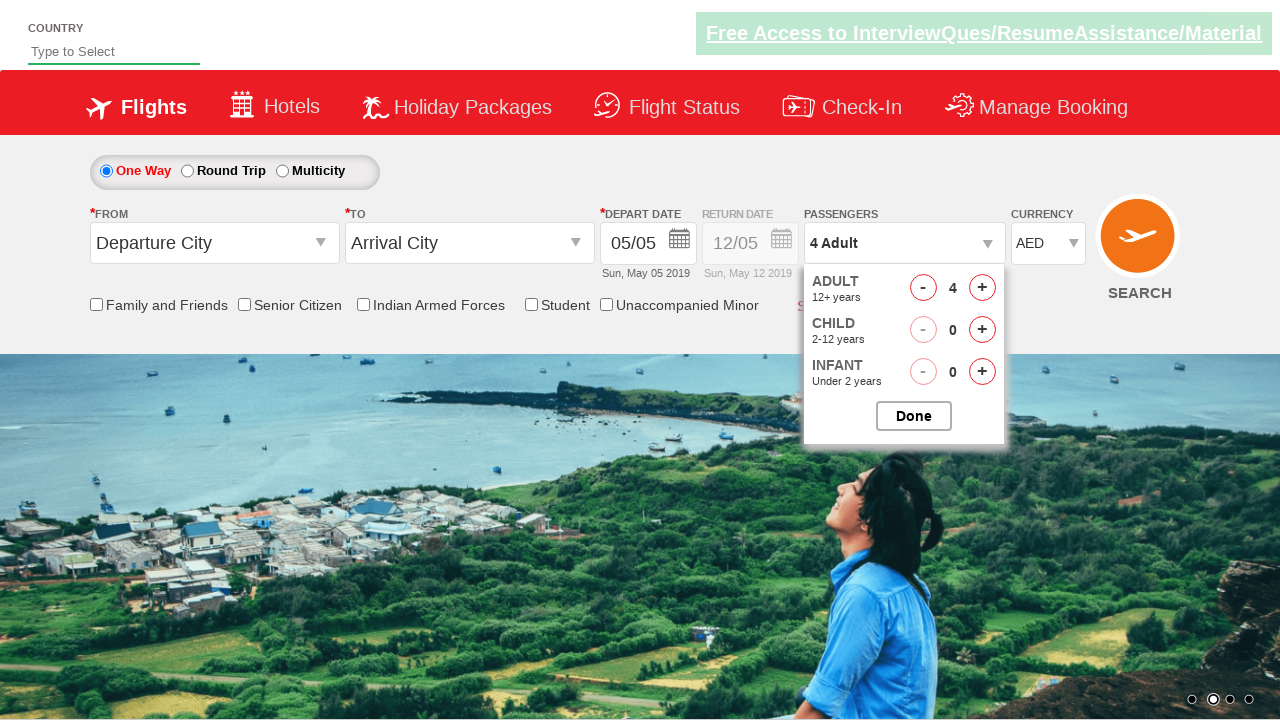

Incremented children count (iteration 1 of 2) at (982, 330) on span#hrefIncChd
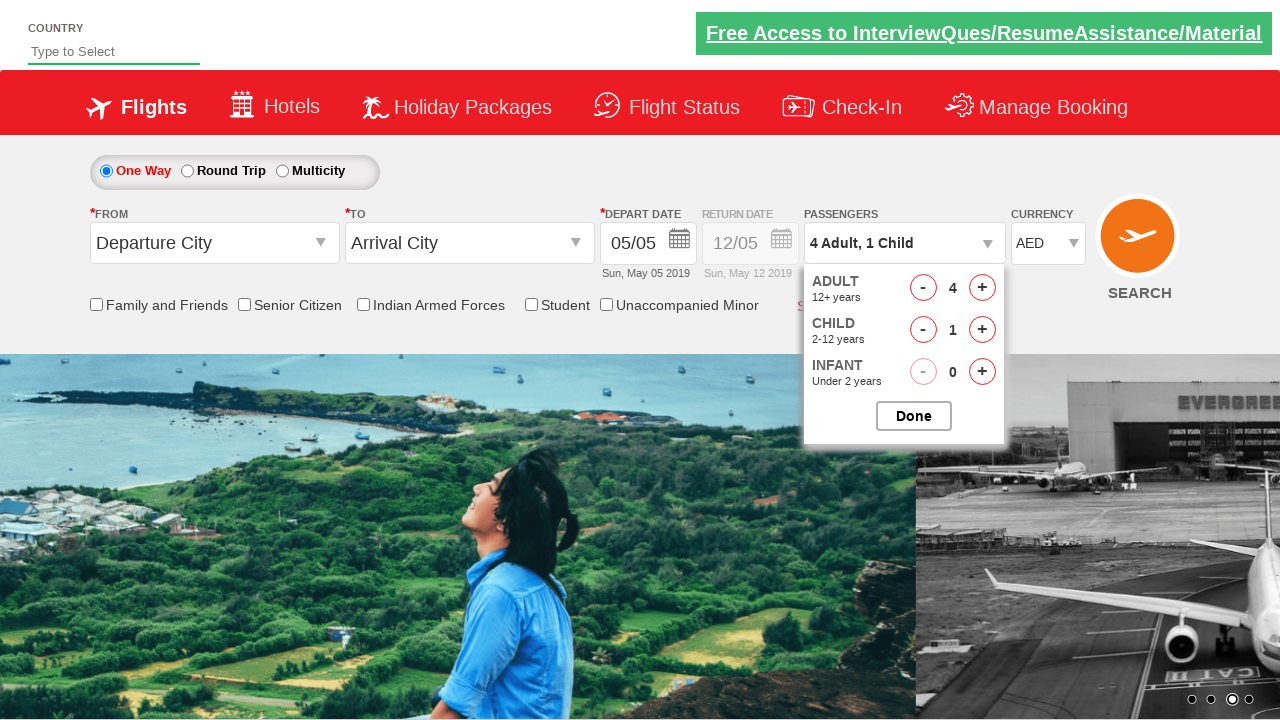

Incremented children count (iteration 2 of 2) at (982, 330) on span#hrefIncChd
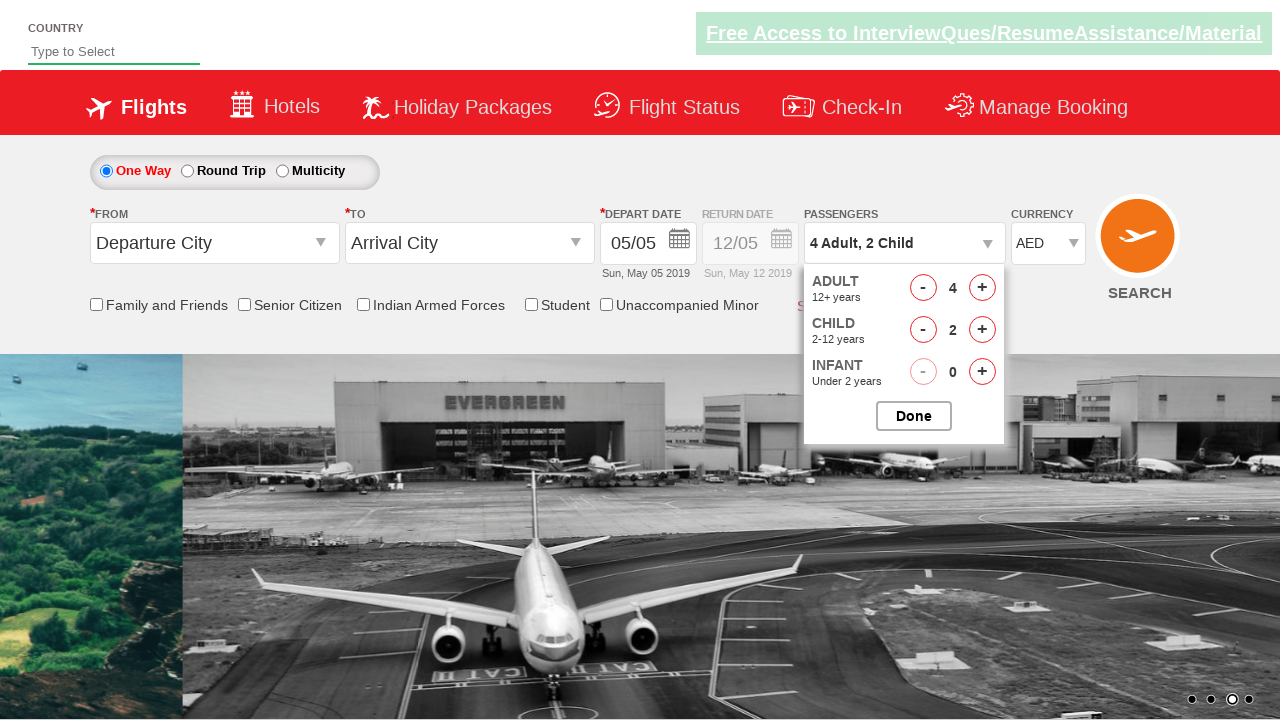

Incremented infant count by 1 at (982, 372) on span#hrefIncInf
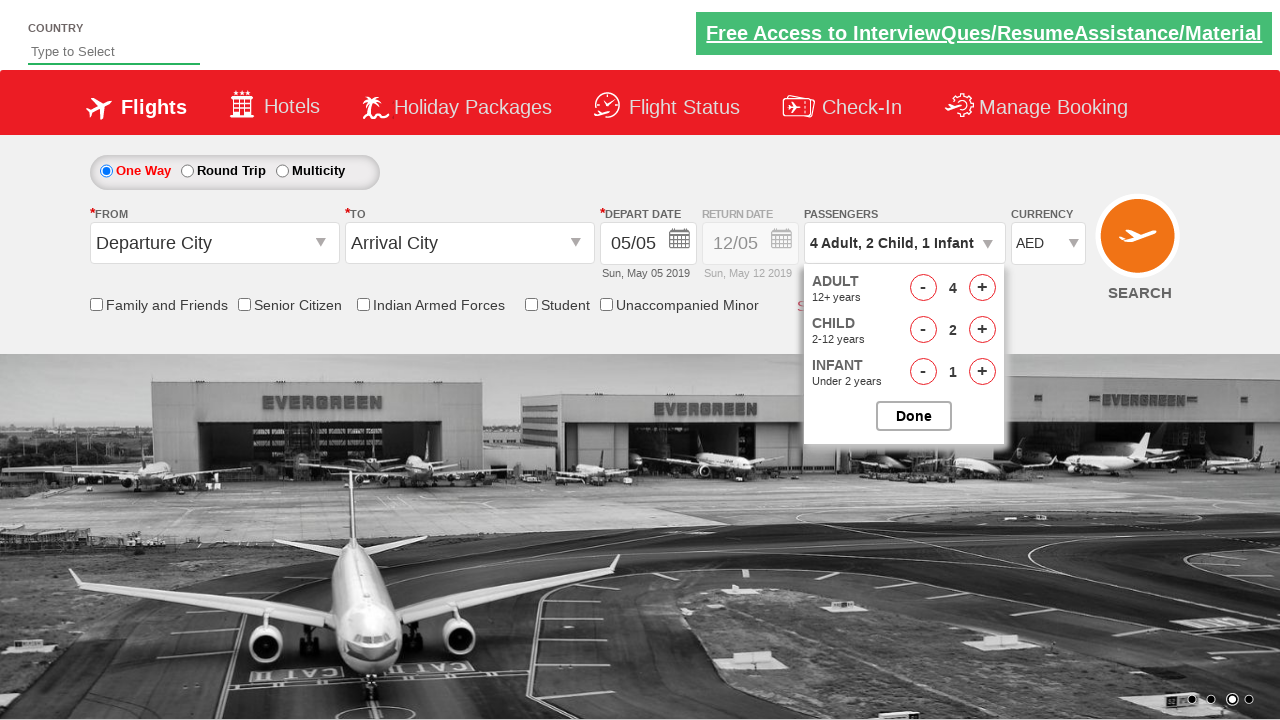

Closed the passenger selection panel at (914, 416) on input#btnclosepaxoption
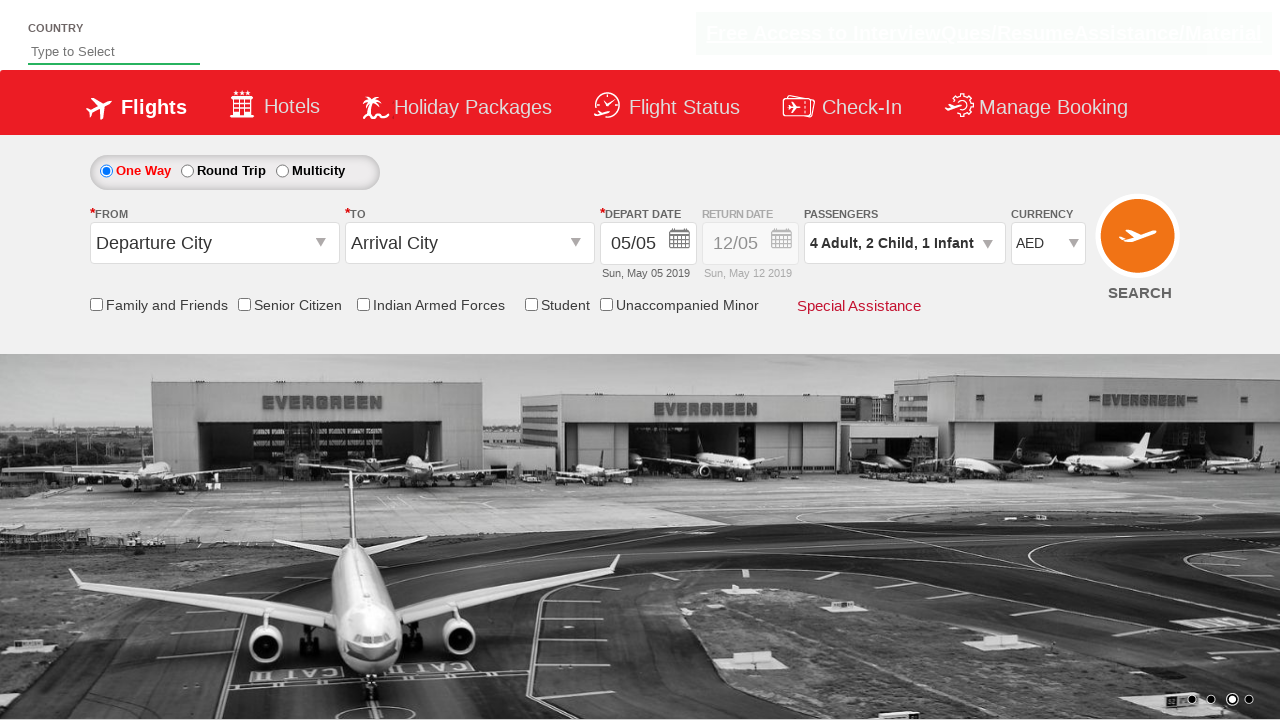

Retrieved updated passenger info: 4 Adult, 2 Child, 1 Infant
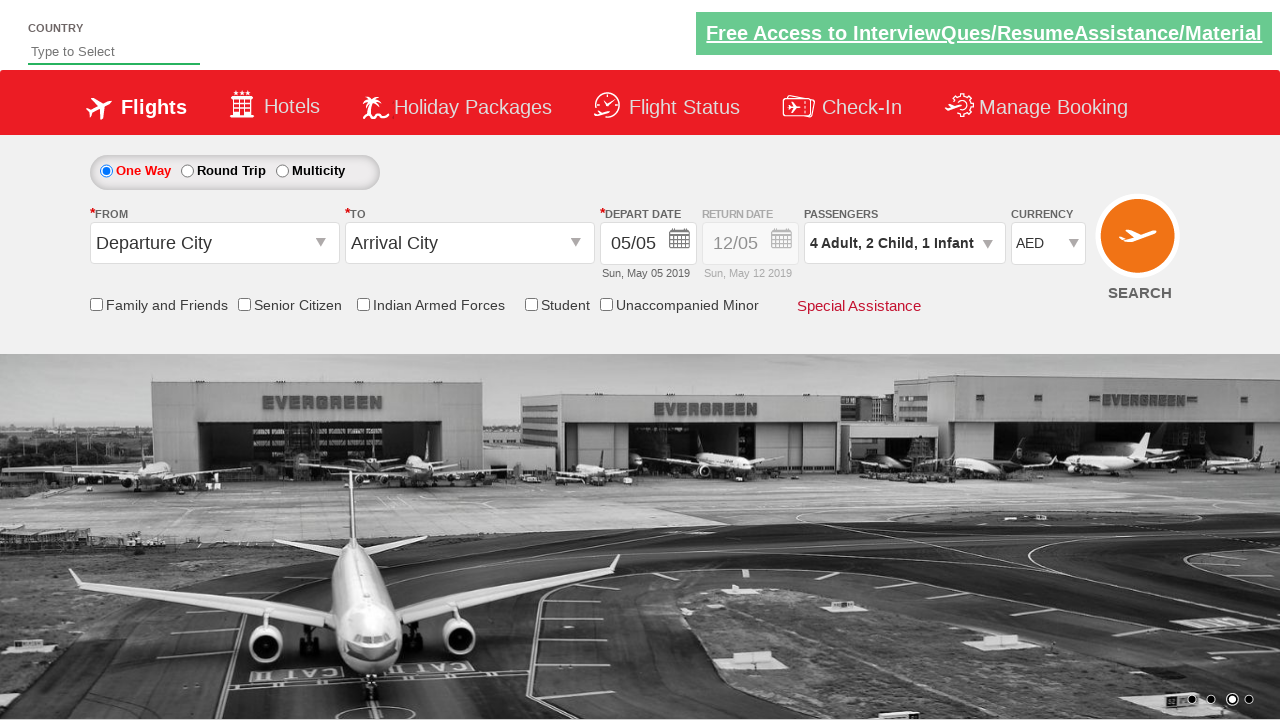

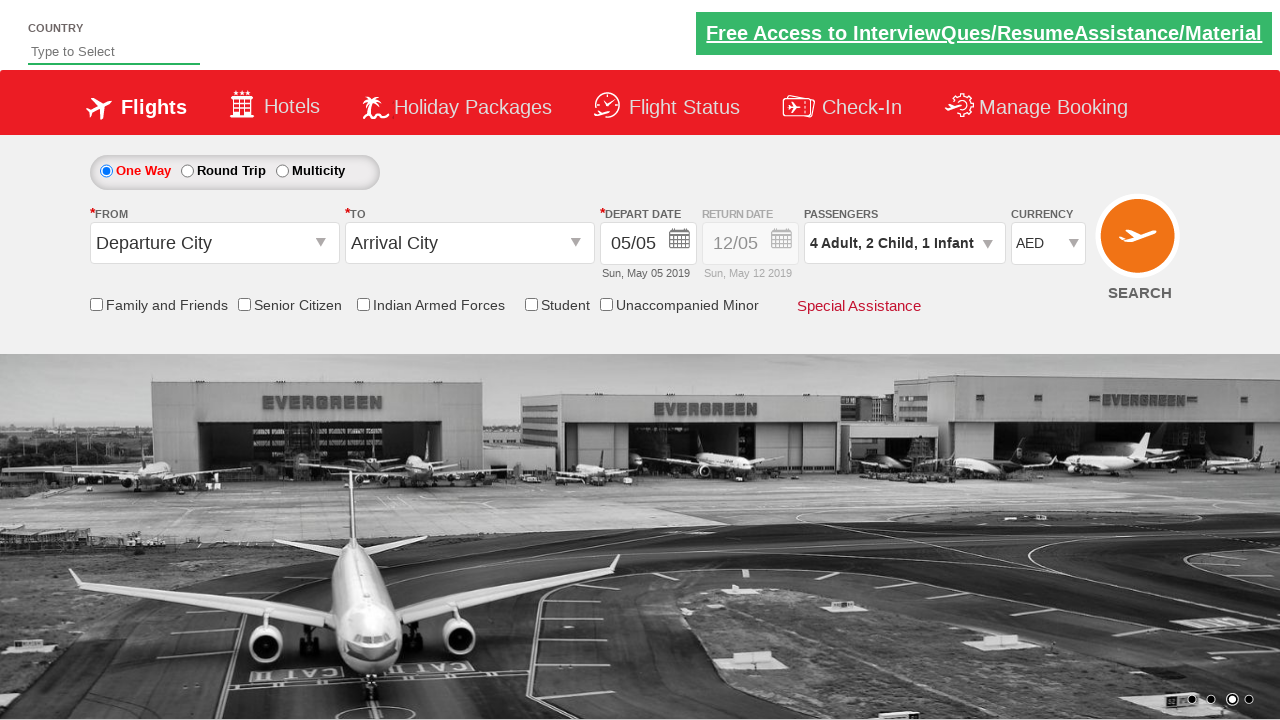